Tests a text box form by filling in user name, email, current address, and permanent address fields, then submits and verifies the output displays the entered values correctly.

Starting URL: https://demoqa.com/text-box

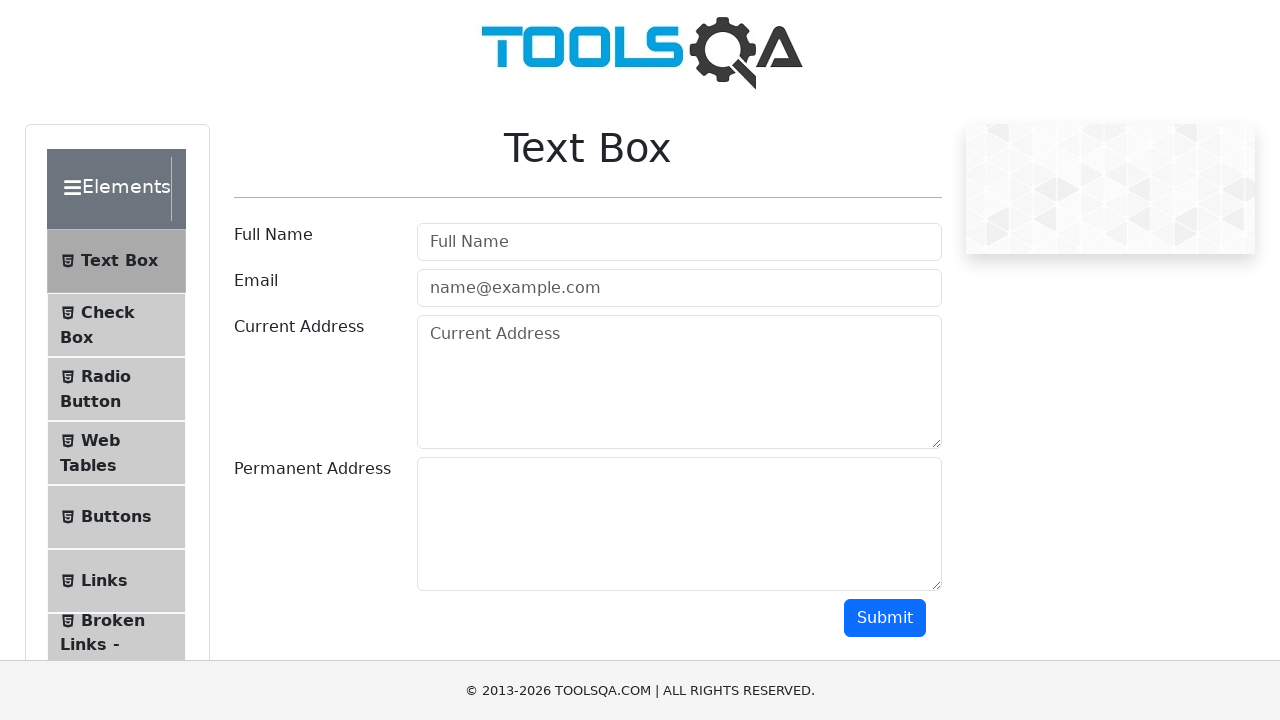

Filled userName field with 'Andrei D' on #userName
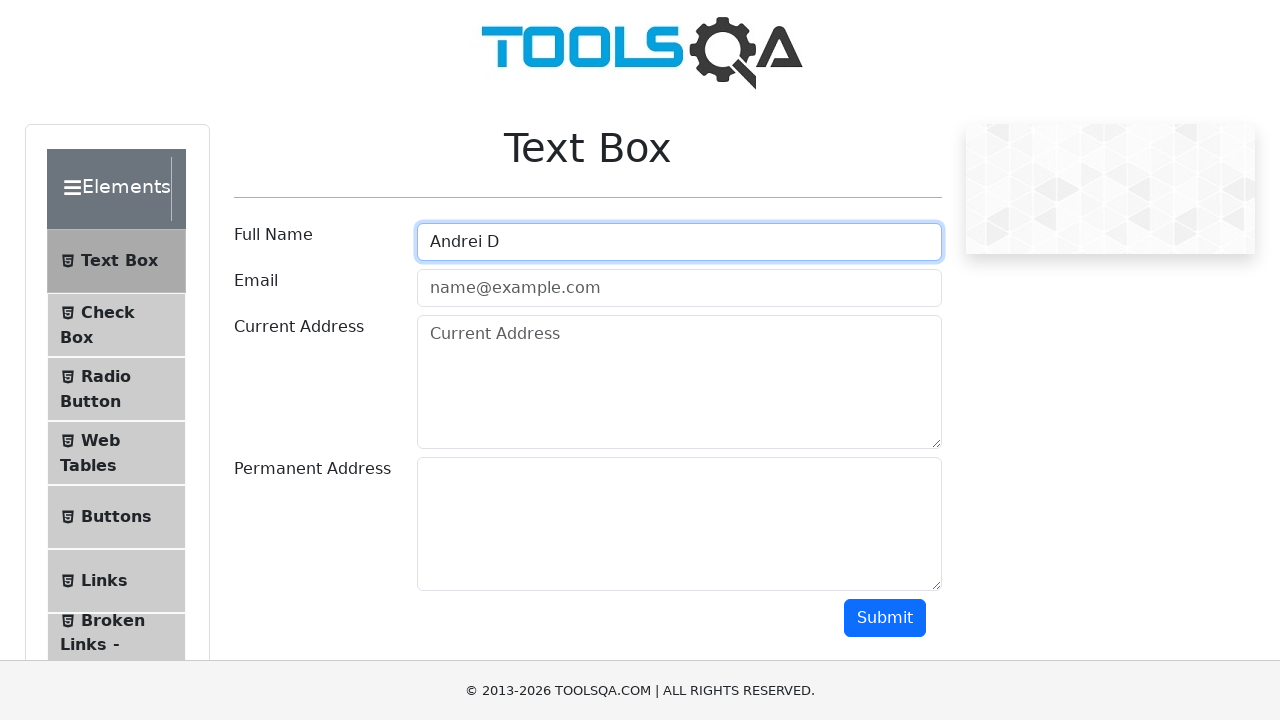

Filled userEmail field with 'andr@mail.com' on #userEmail
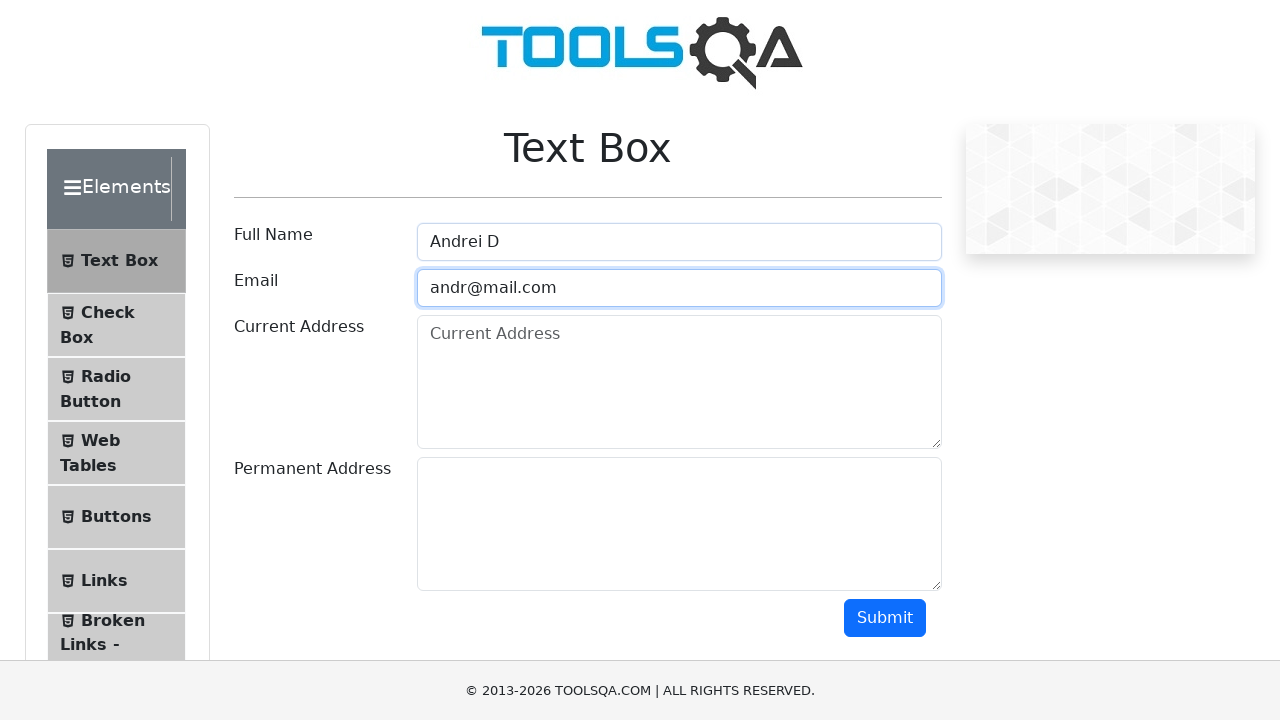

Filled currentAddress field with 'Some Street1' on #currentAddress
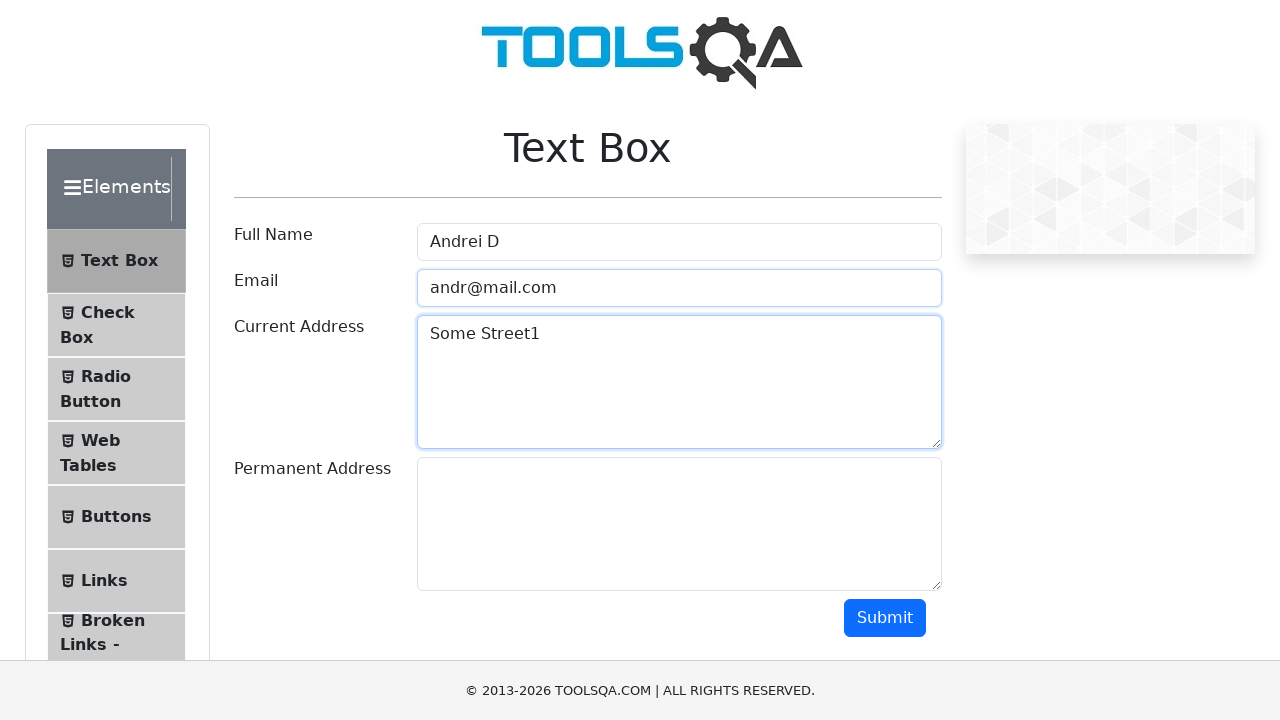

Filled permanentAddress field with 'Some Street2' on #permanentAddress
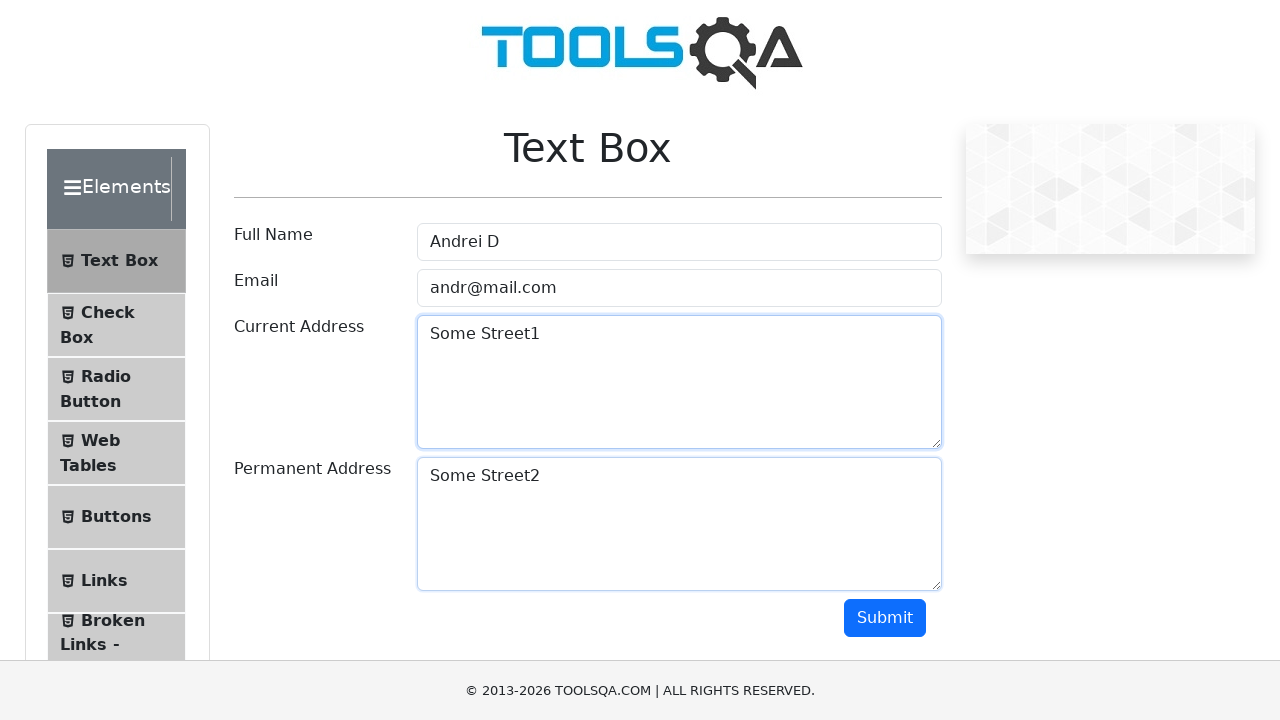

Clicked submit button to submit the form at (885, 618) on #submit
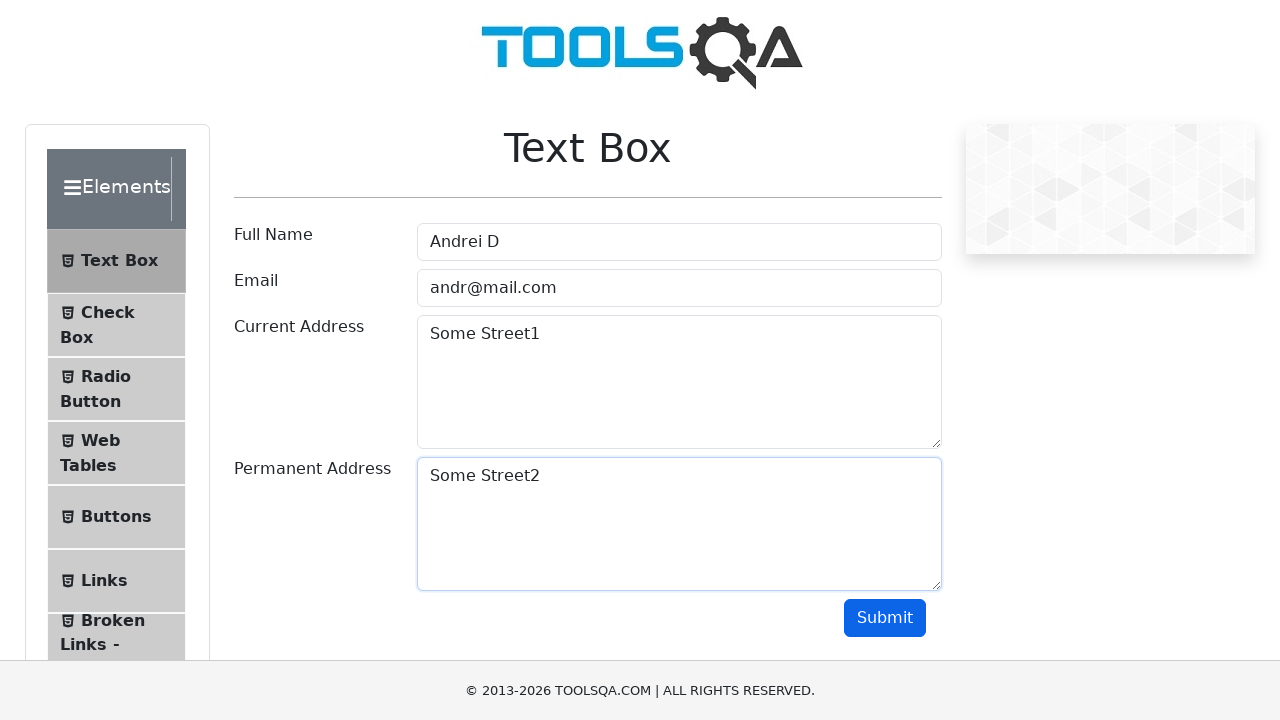

Verified output name field contains 'Andrei D'
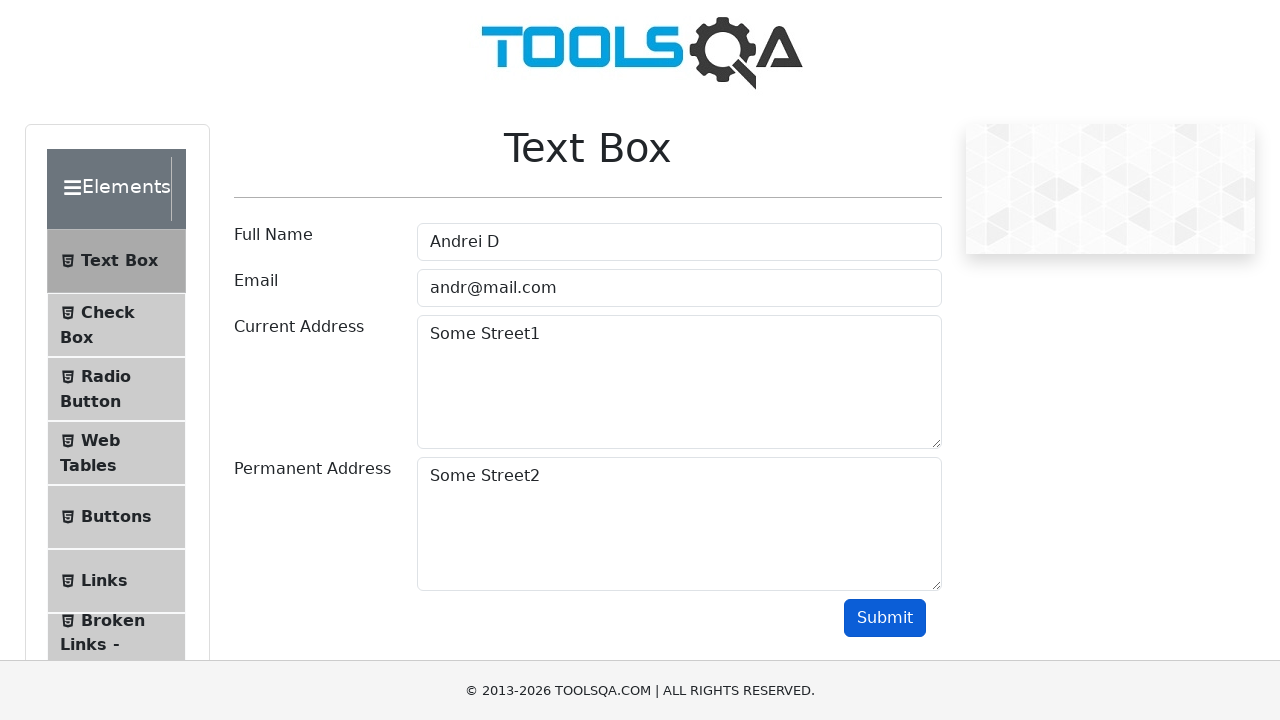

Verified output email field contains 'andr@mail.com'
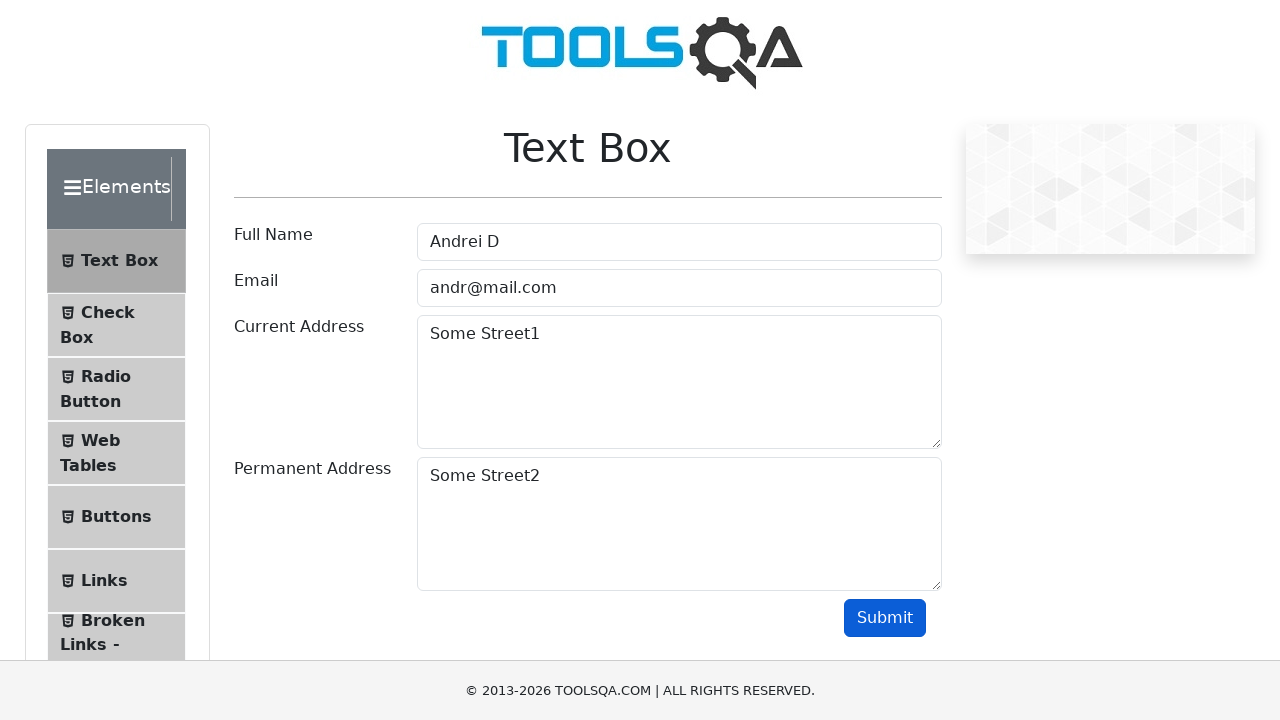

Verified output currentAddress field contains 'Some Street1'
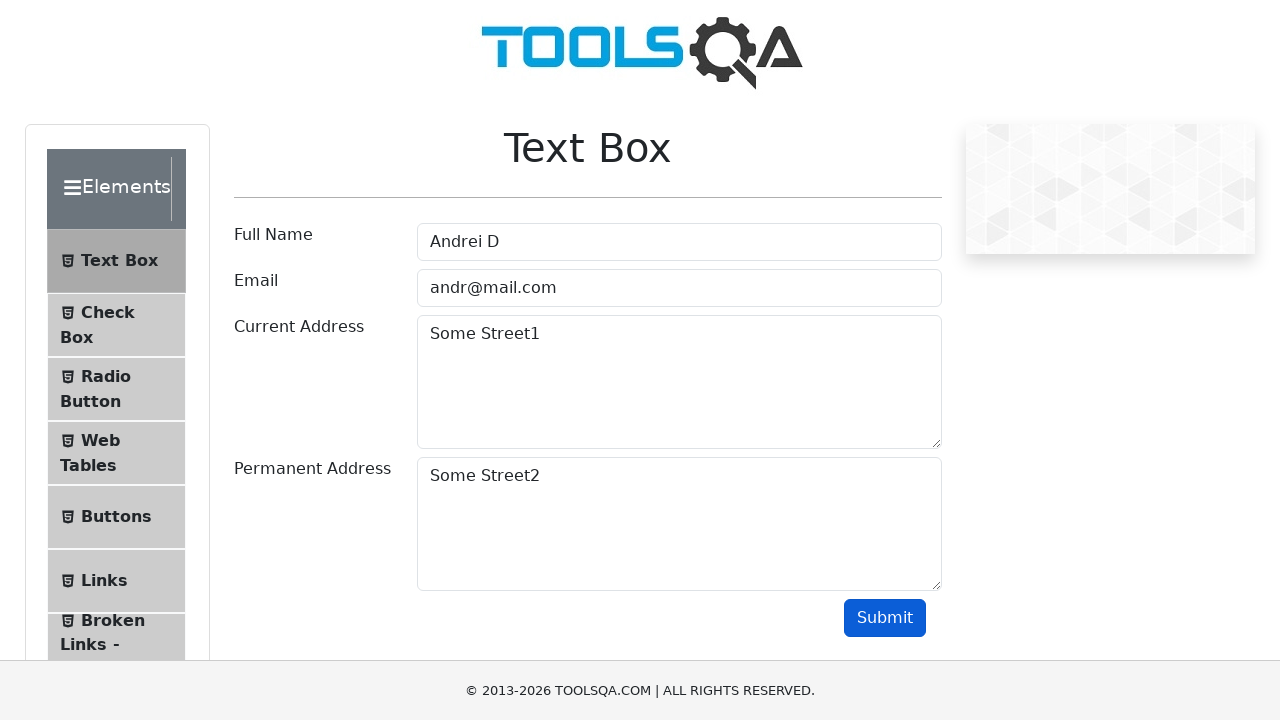

Verified output permanentAddress field contains 'Some Street2'
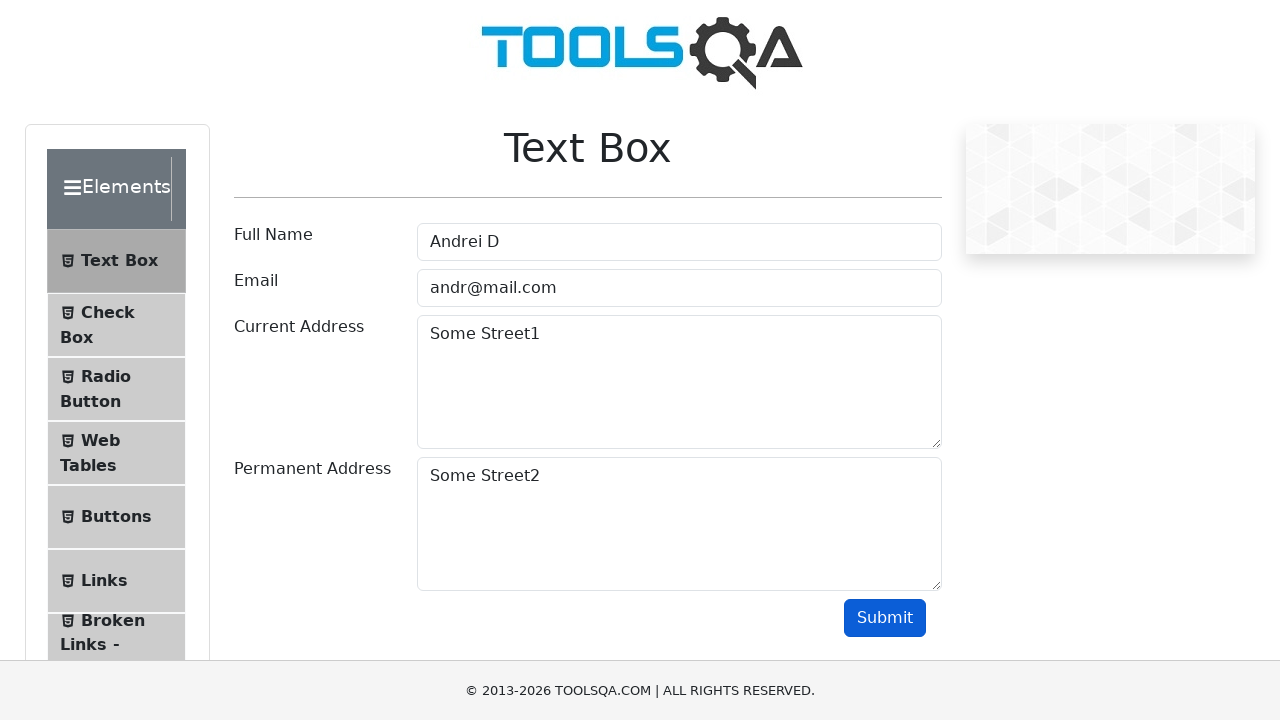

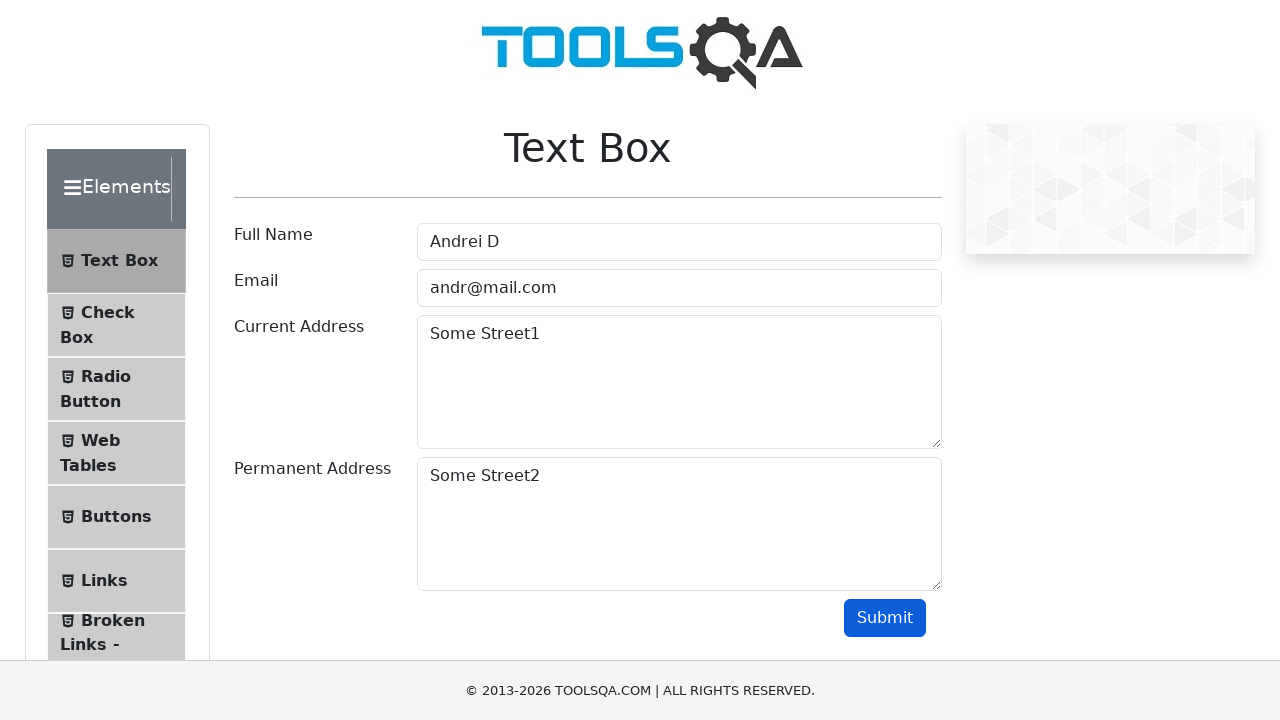